Opens the Selenium homepage with mobile viewport dimensions (344x882) and verifies the page title

Starting URL: https://www.selenium.dev/

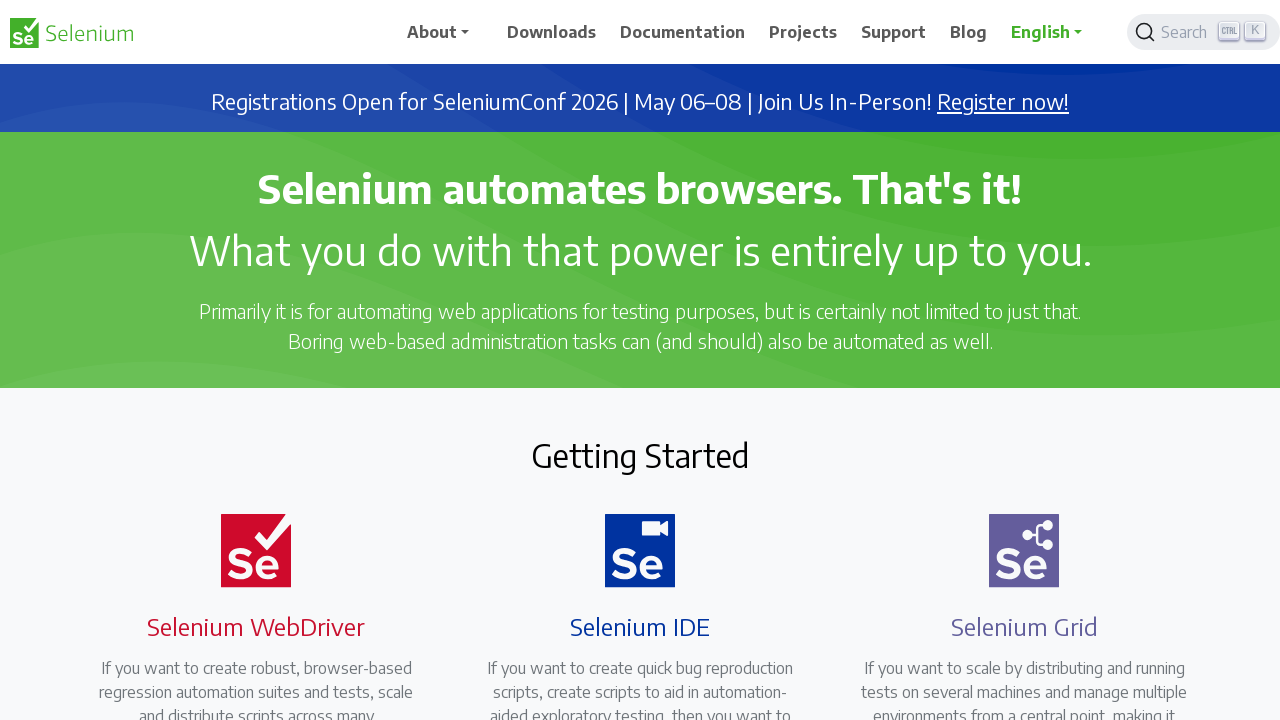

Set mobile viewport to 344x882 (portrait orientation)
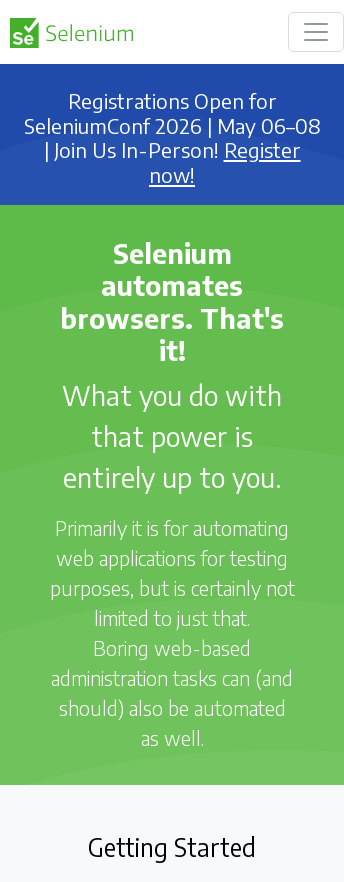

Reloaded Selenium homepage with mobile viewport
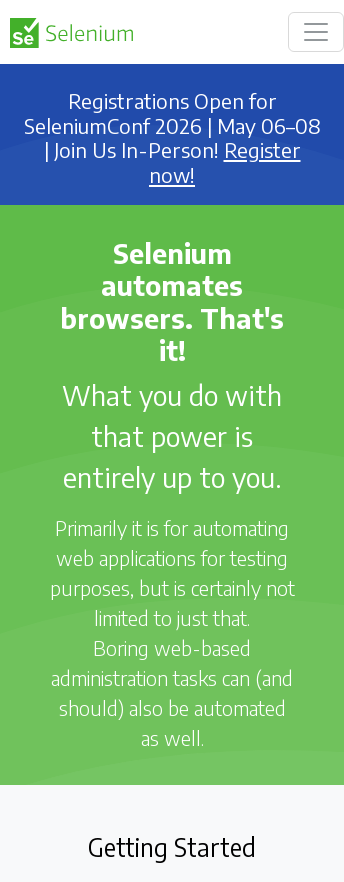

Verified page title is 'Selenium'
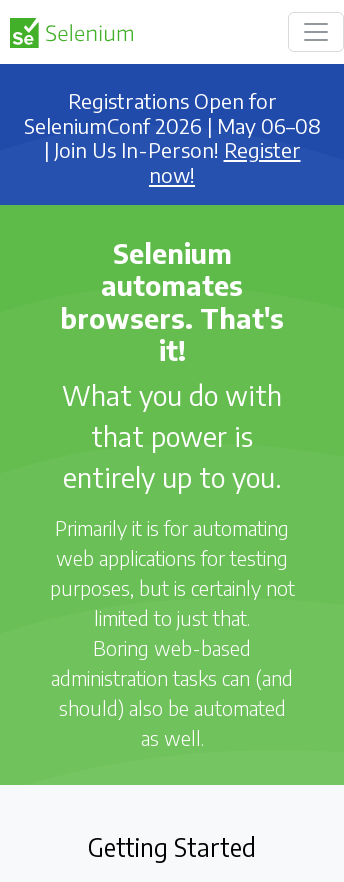

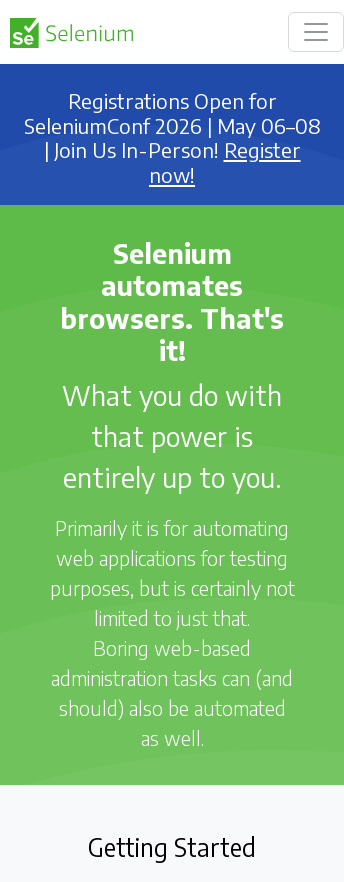